Fills out the complete feedback form, submits it, clicks No to go back, and verifies all previously entered values are still present in the form

Starting URL: https://kristinek.github.io/site/tasks/provide_feedback

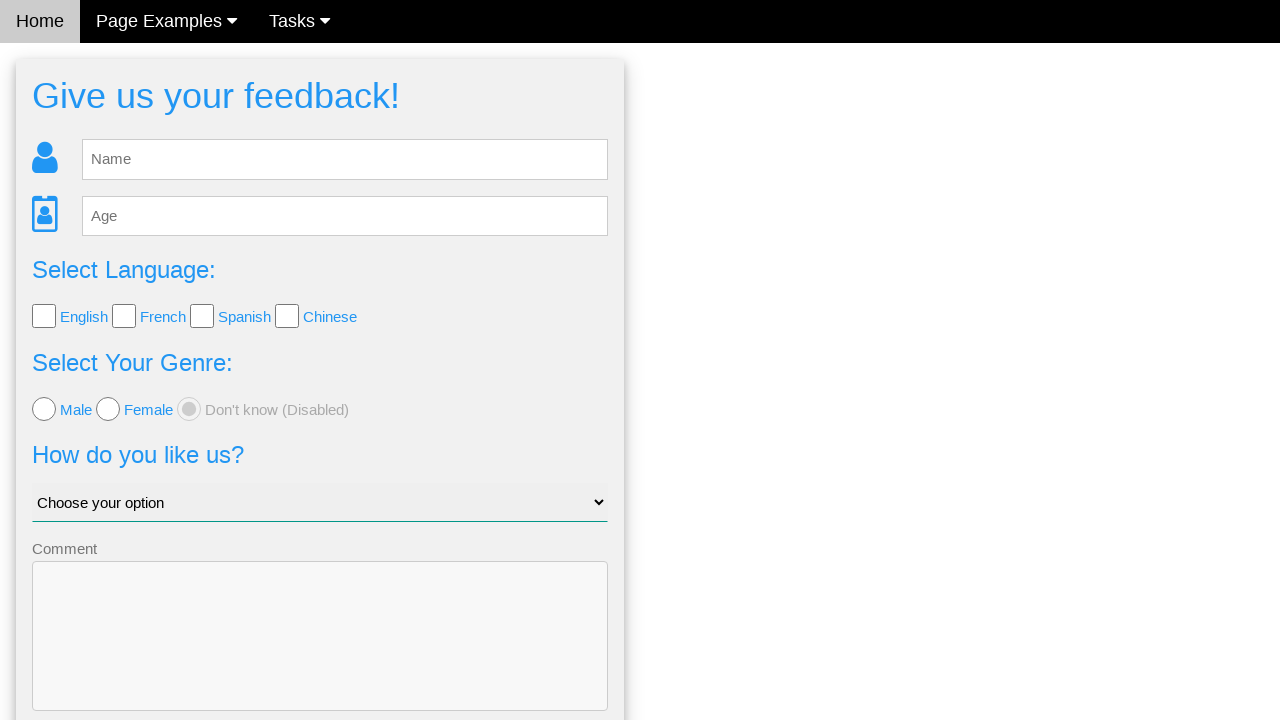

Navigated to feedback form page
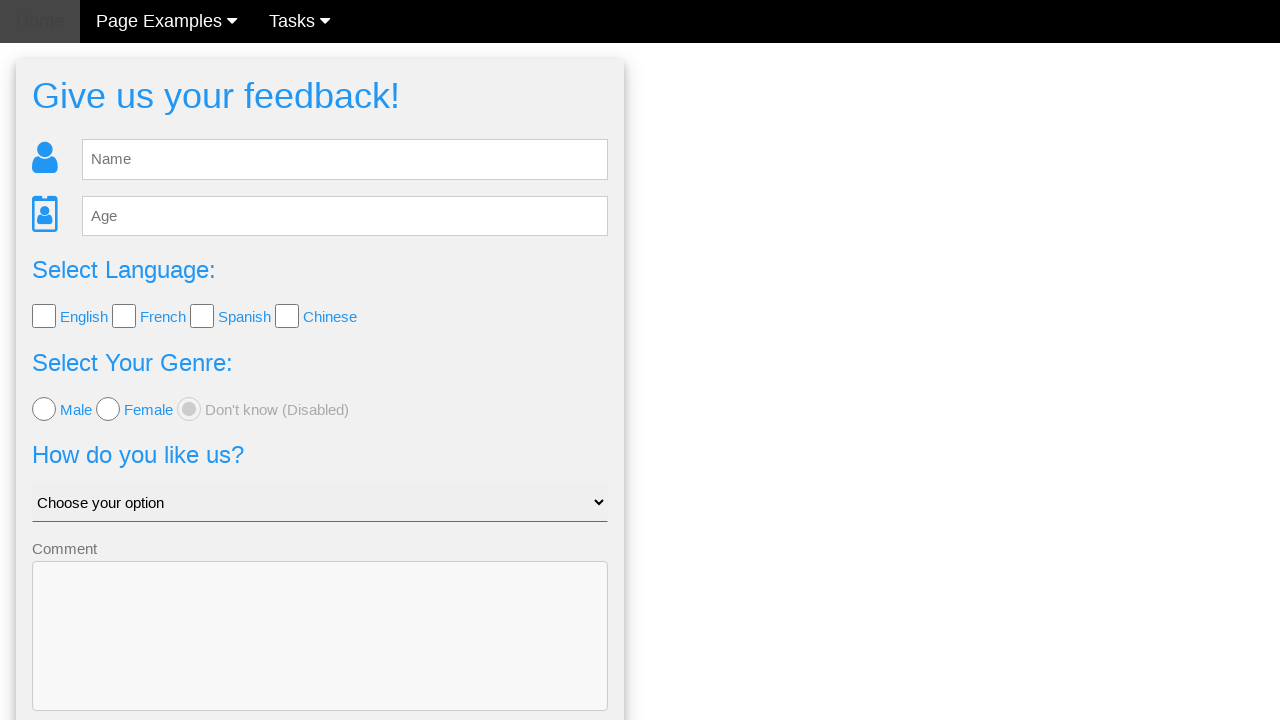

Filled name field with 'Liene' on #fb_name
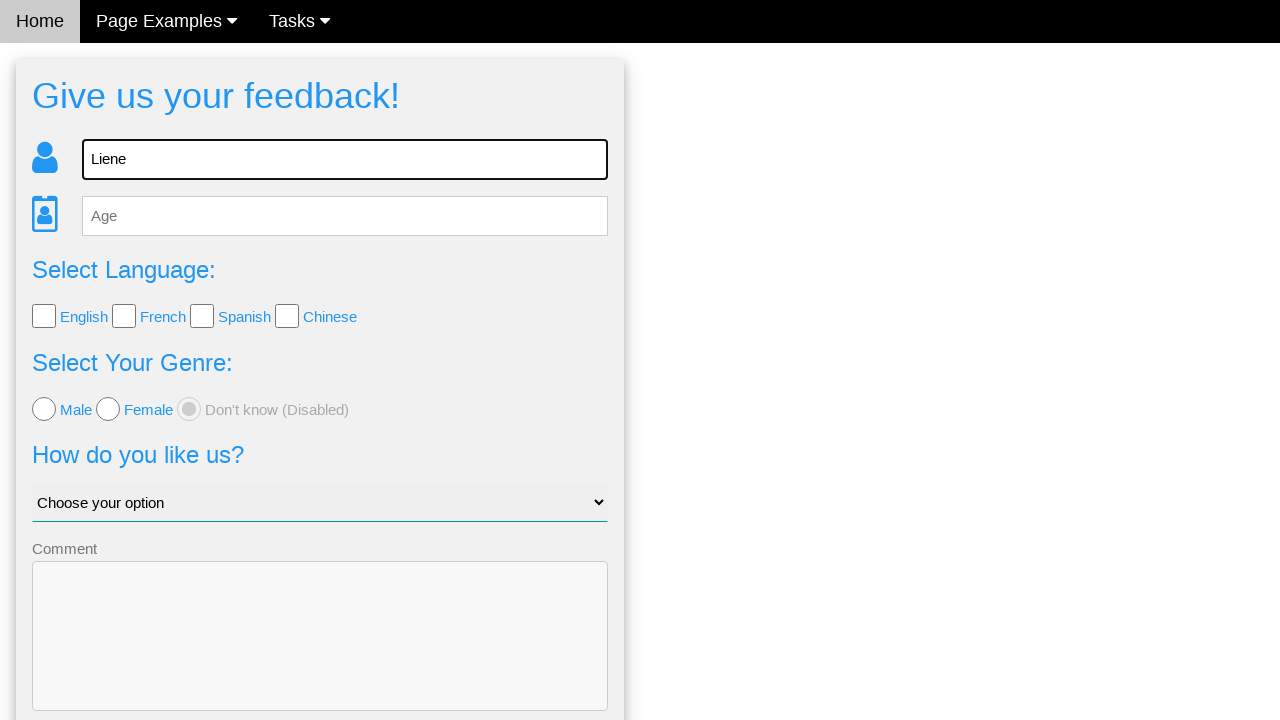

Filled age field with '42' on #fb_age
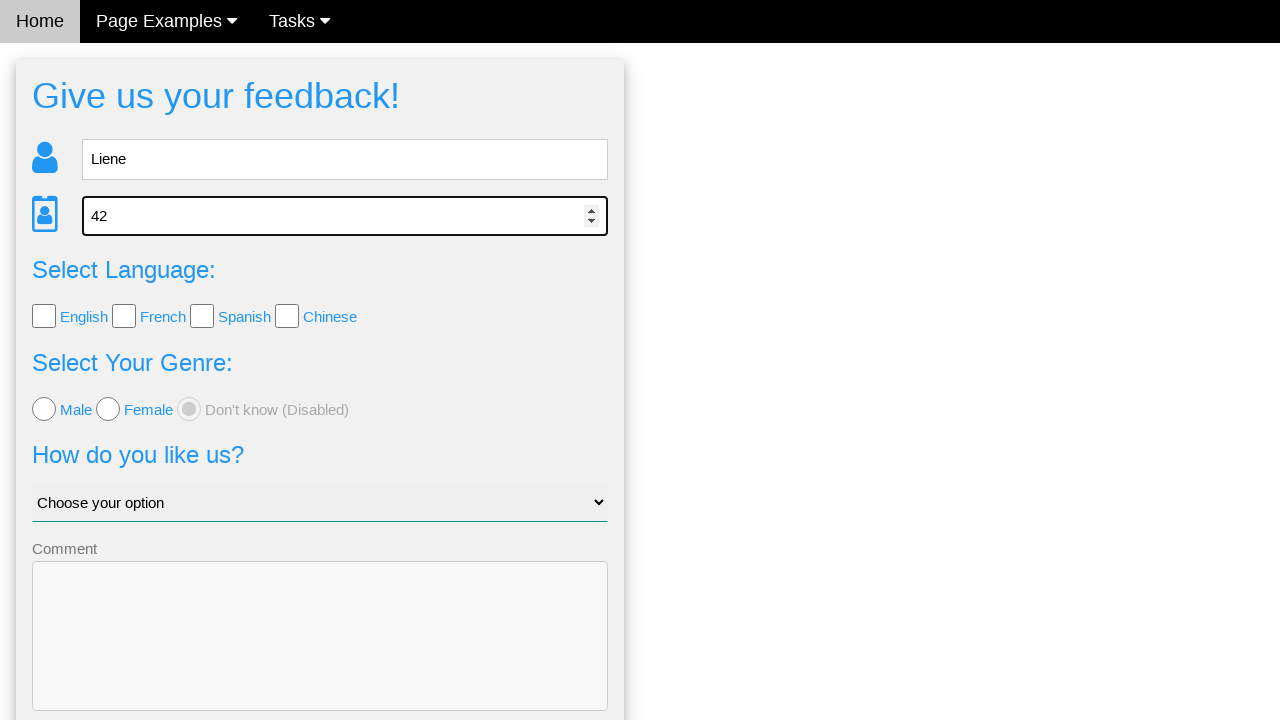

Filled comment textarea with 'My comment' on textarea
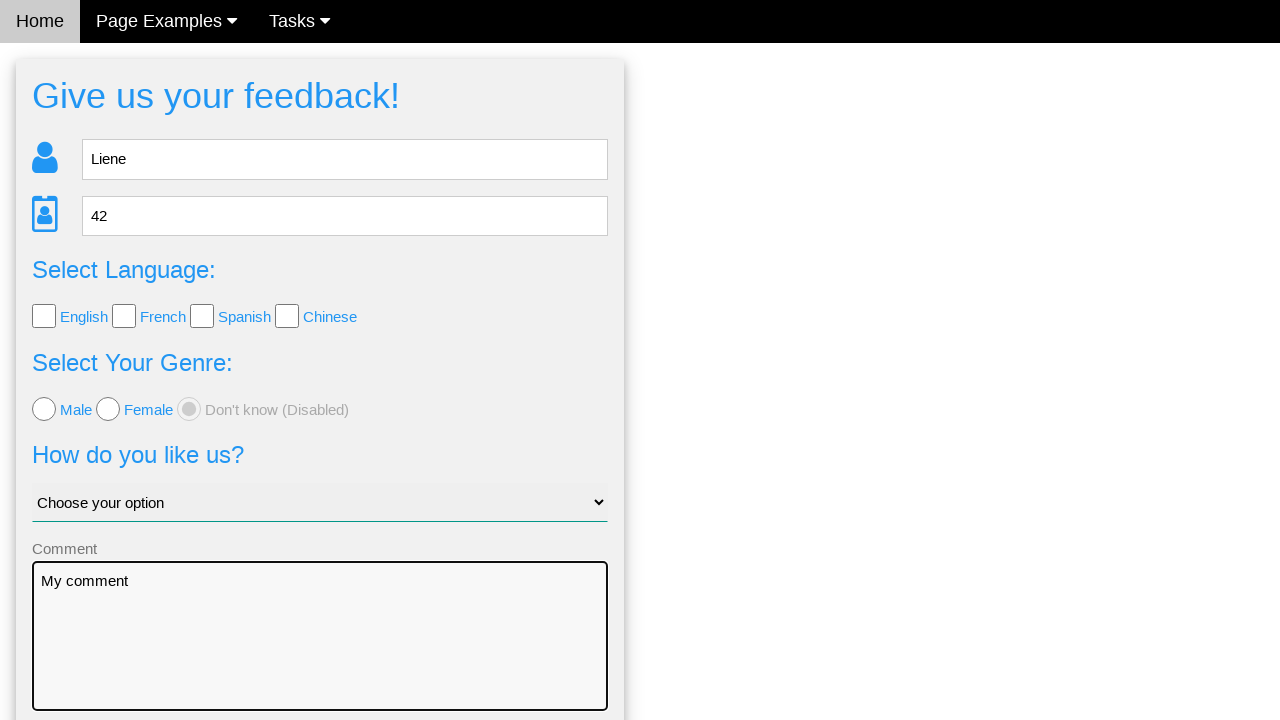

Checked English language checkbox at (44, 316) on input[value='English']
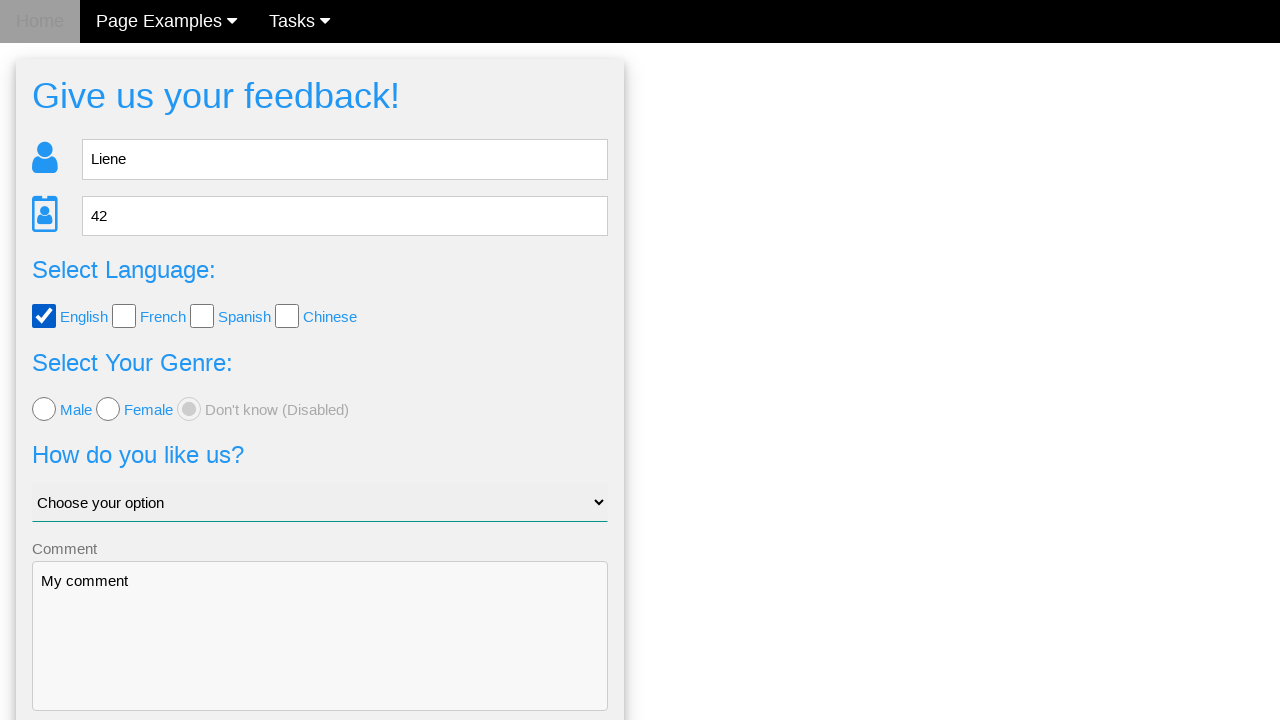

Selected female gender radio button at (108, 409) on input[value='female']
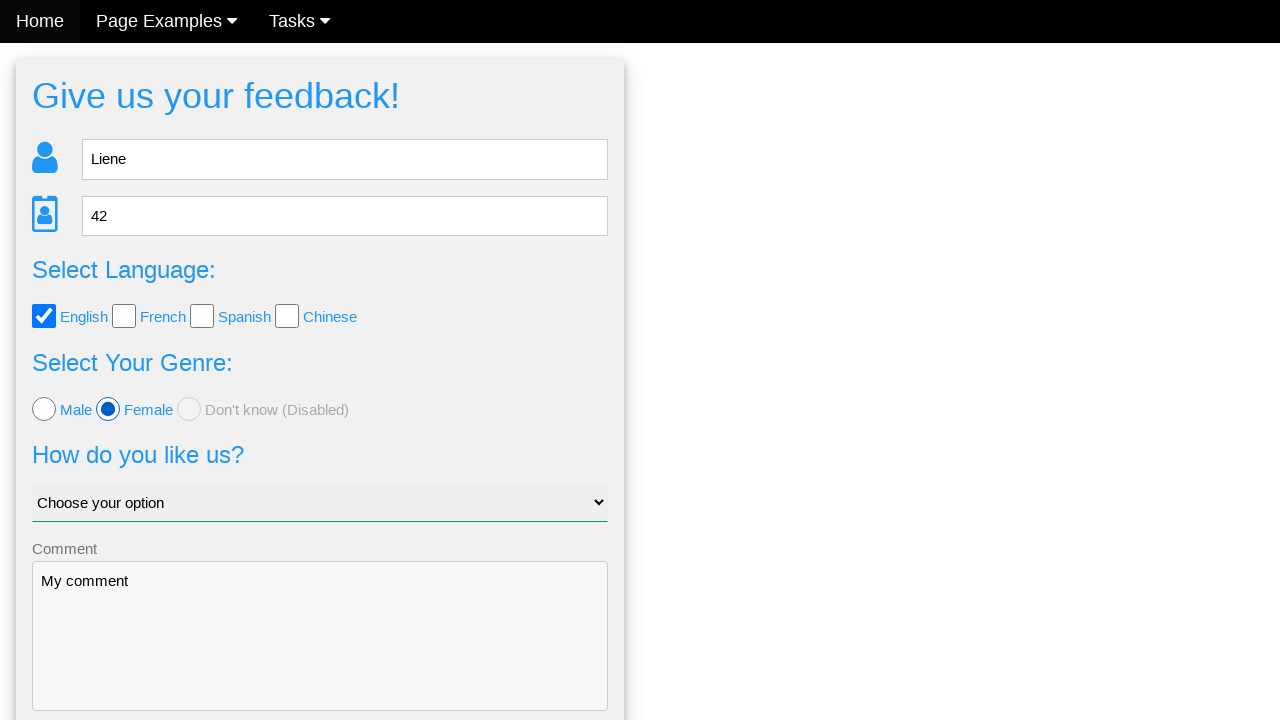

Selected 'Good' from the rating dropdown on #like_us
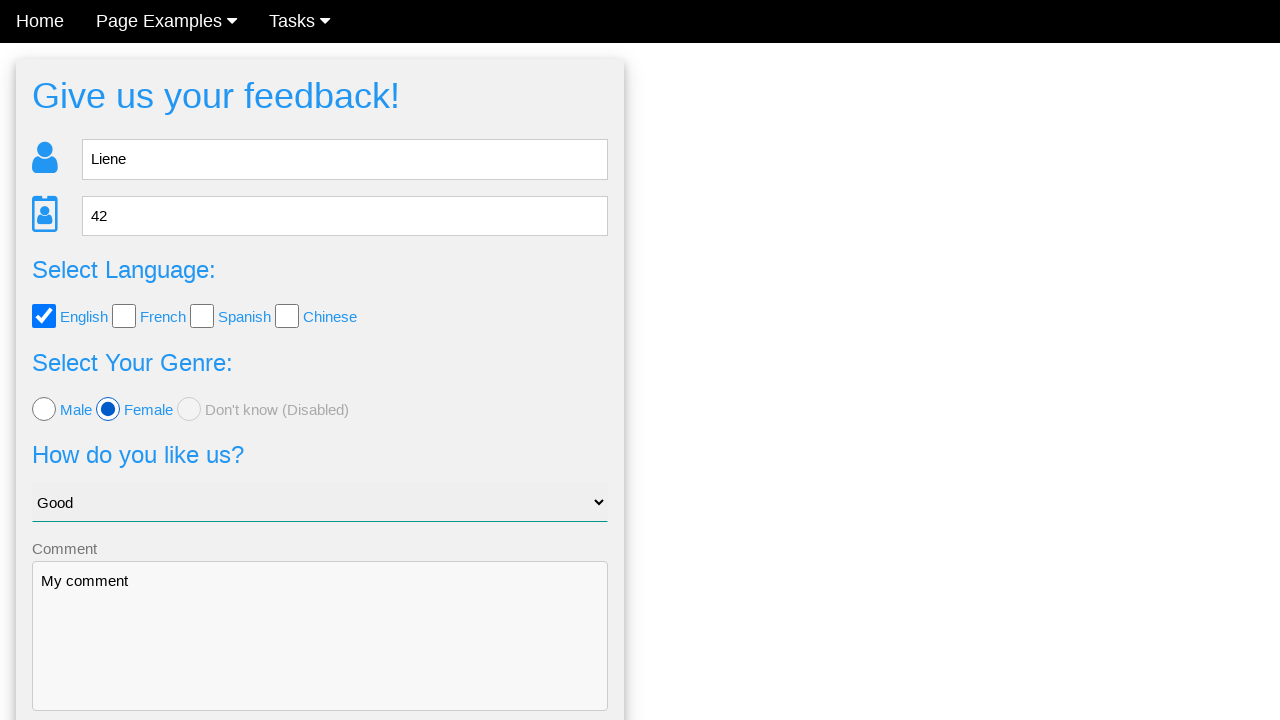

Clicked Send button to submit feedback form at (320, 656) on button
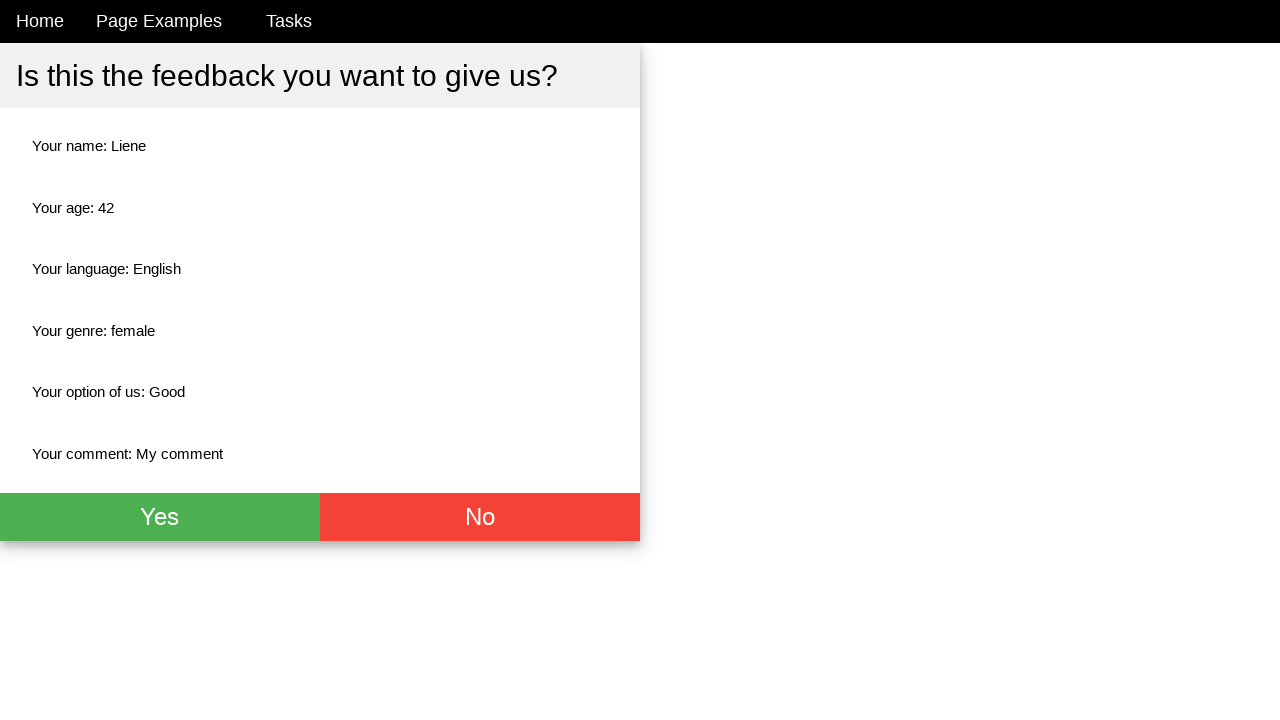

Confirmation page appeared
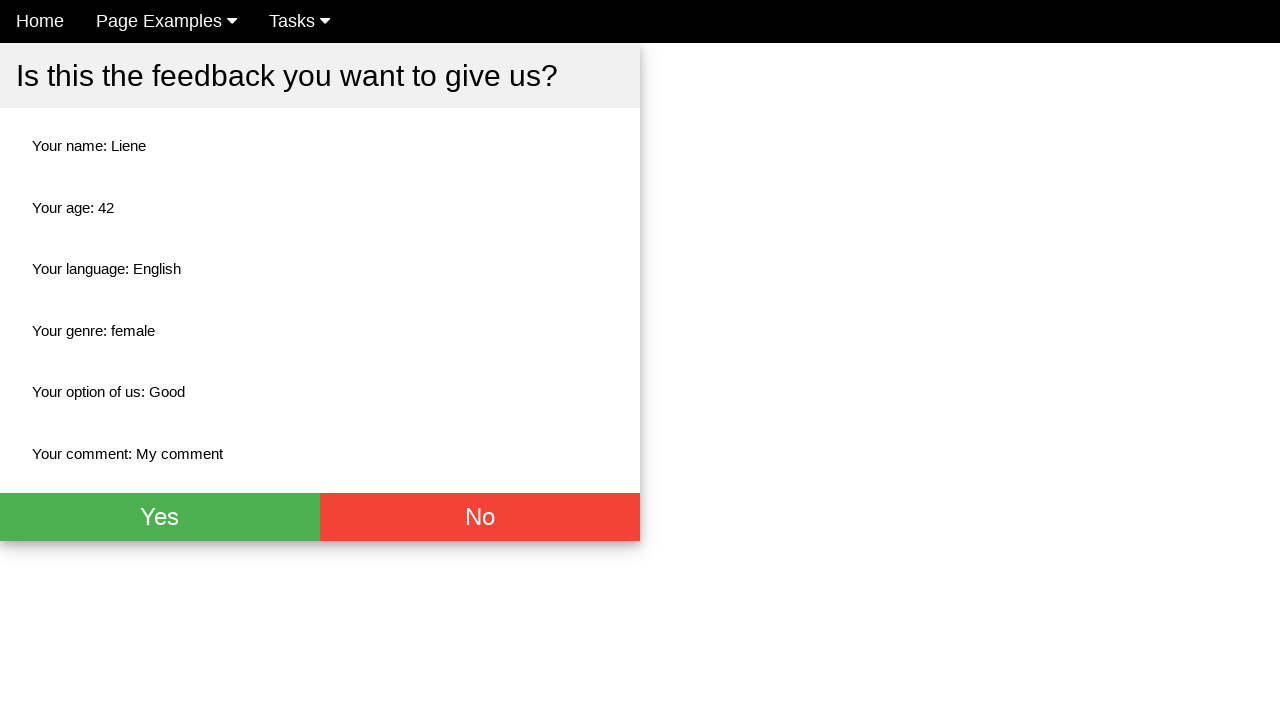

Clicked No button to return to feedback form at (480, 517) on .w3-red
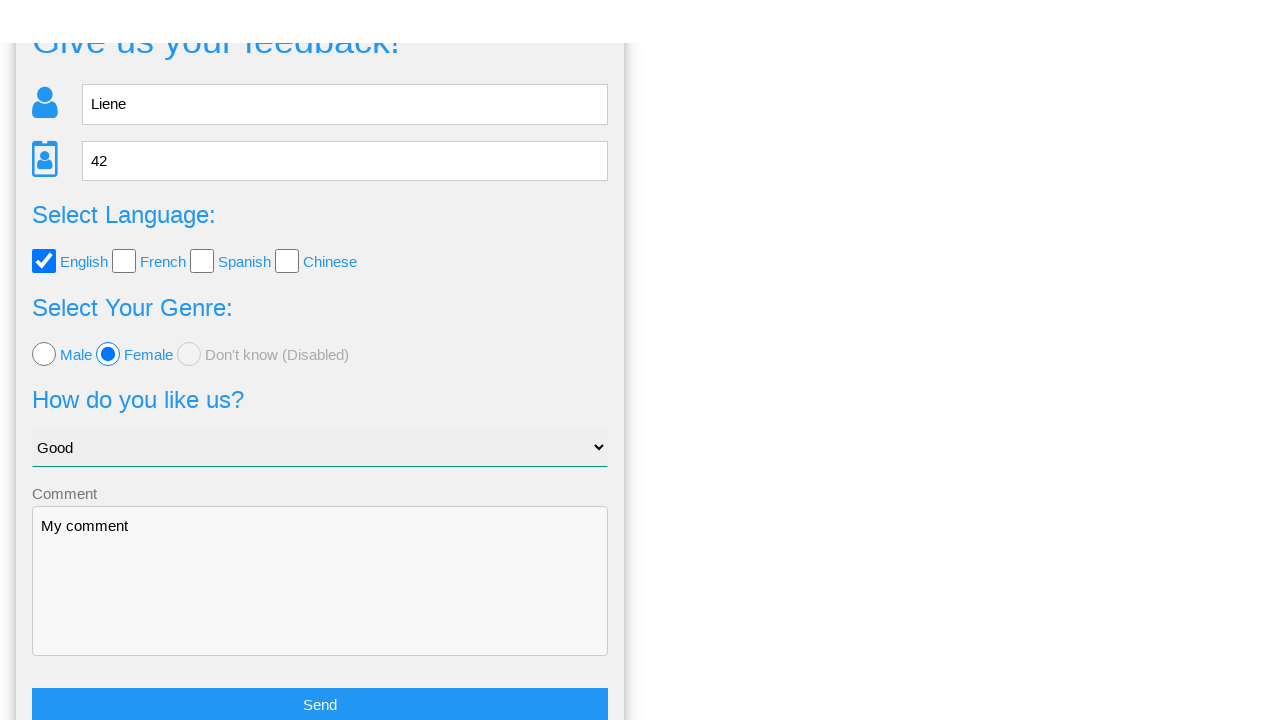

Feedback form reappeared after clicking No
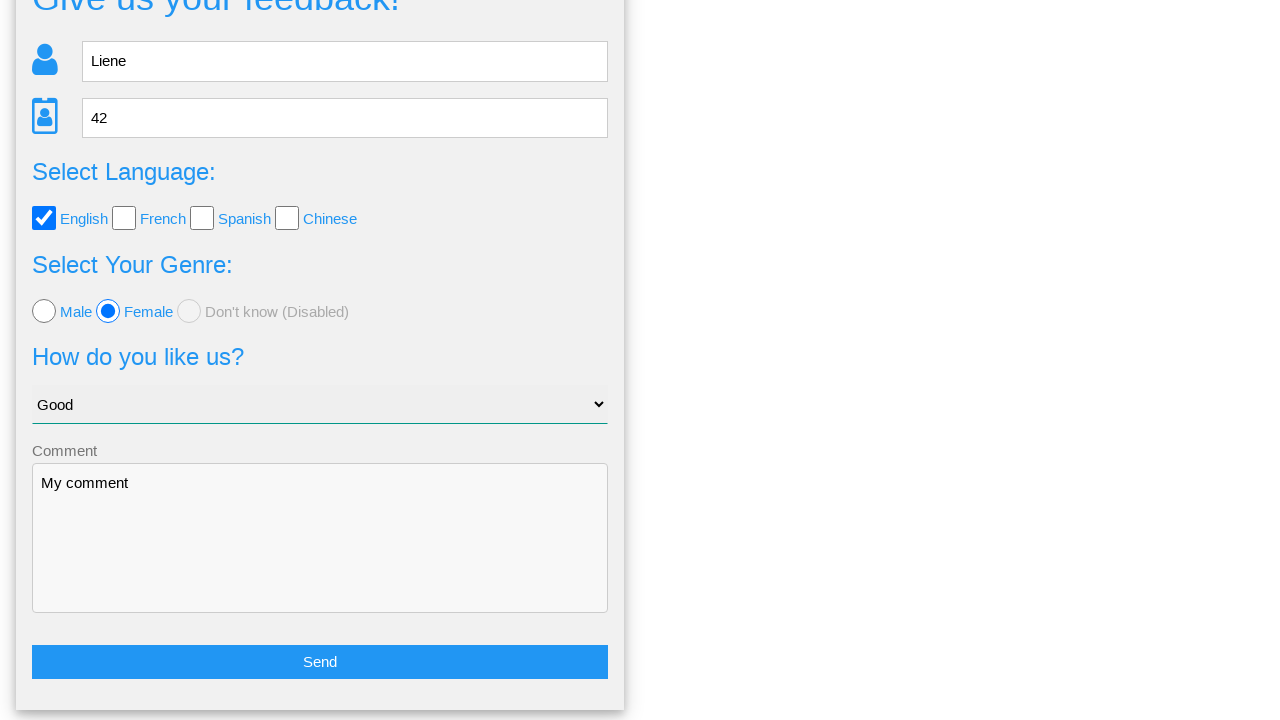

Verified name field still contains 'Liene'
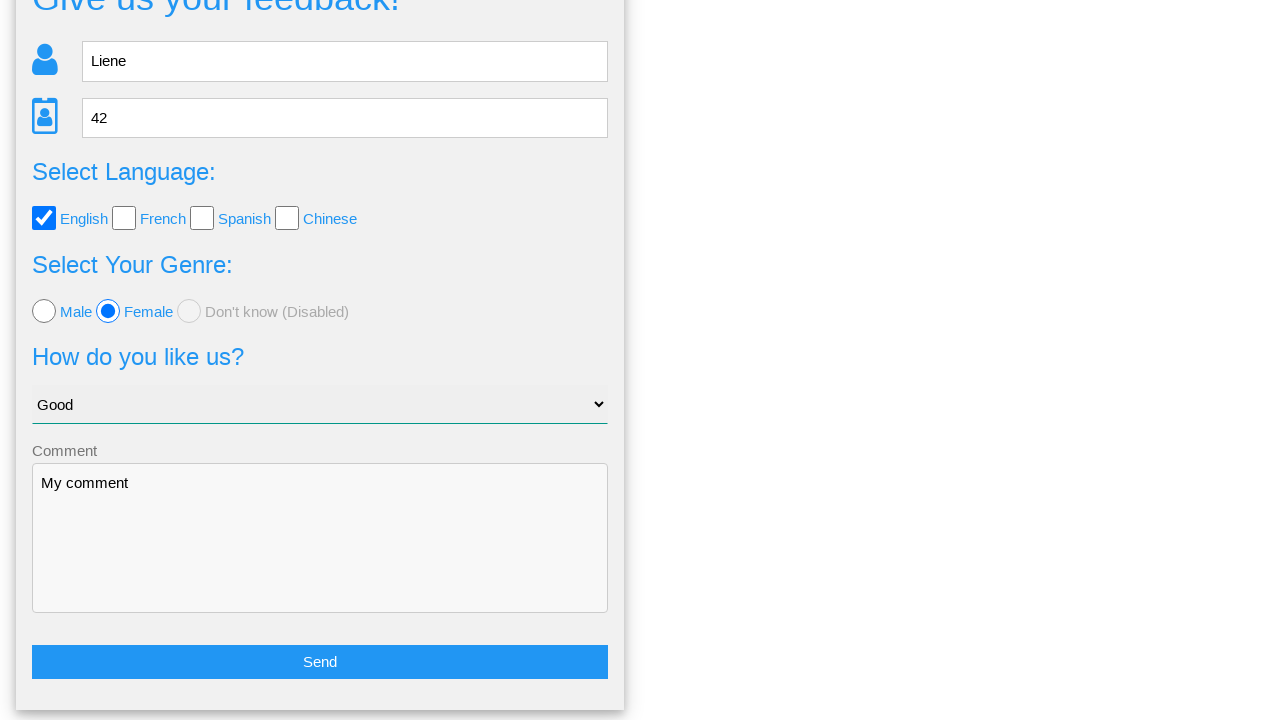

Verified age field still contains '42'
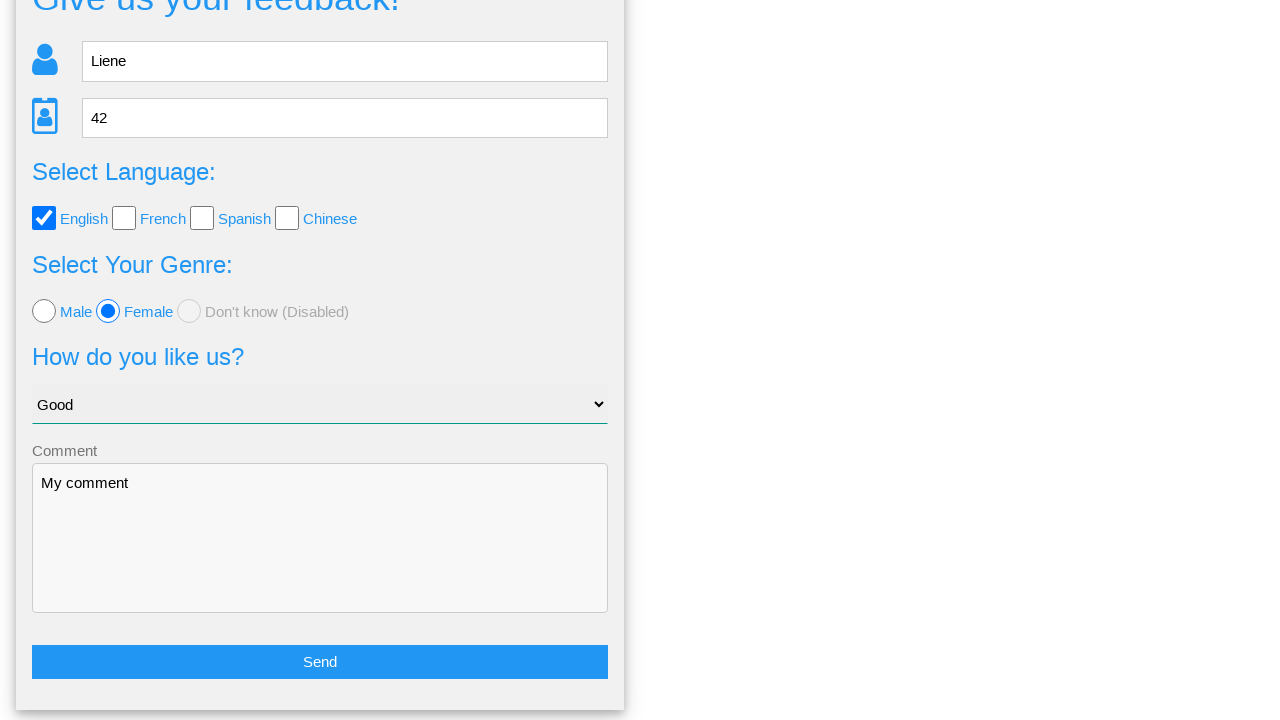

Verified comment textarea still contains 'My comment'
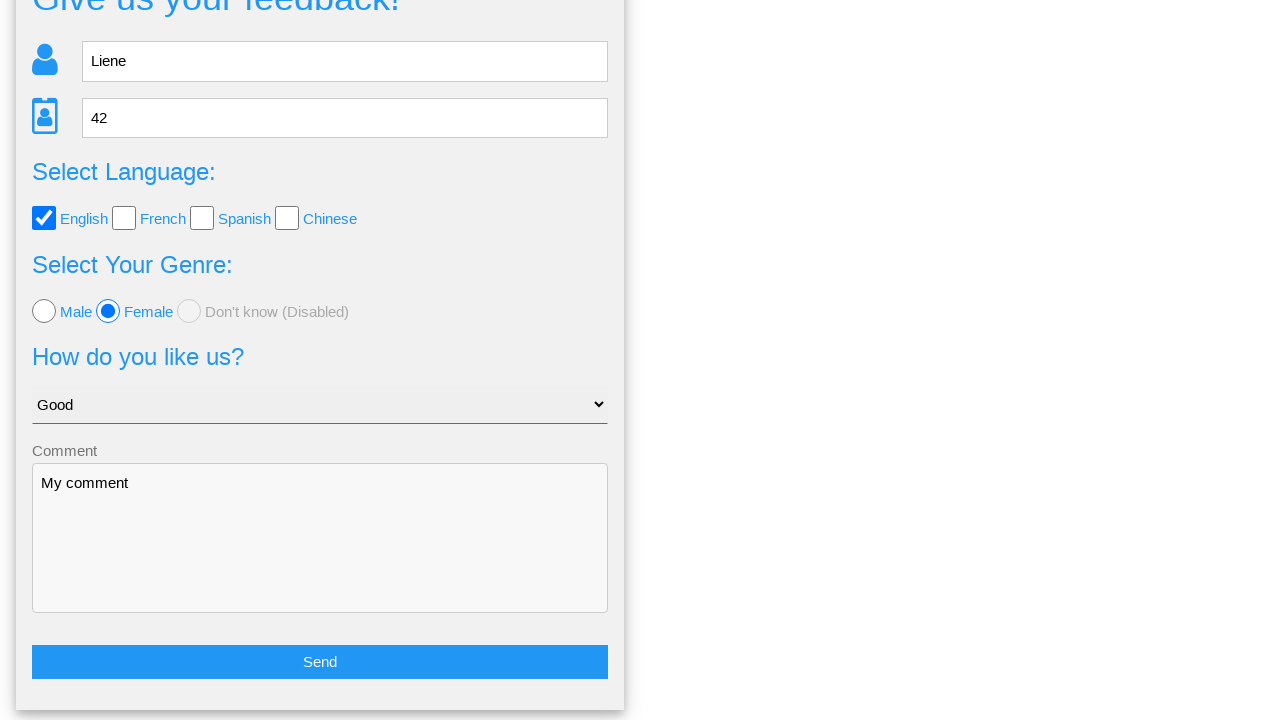

Verified English language checkbox is still checked
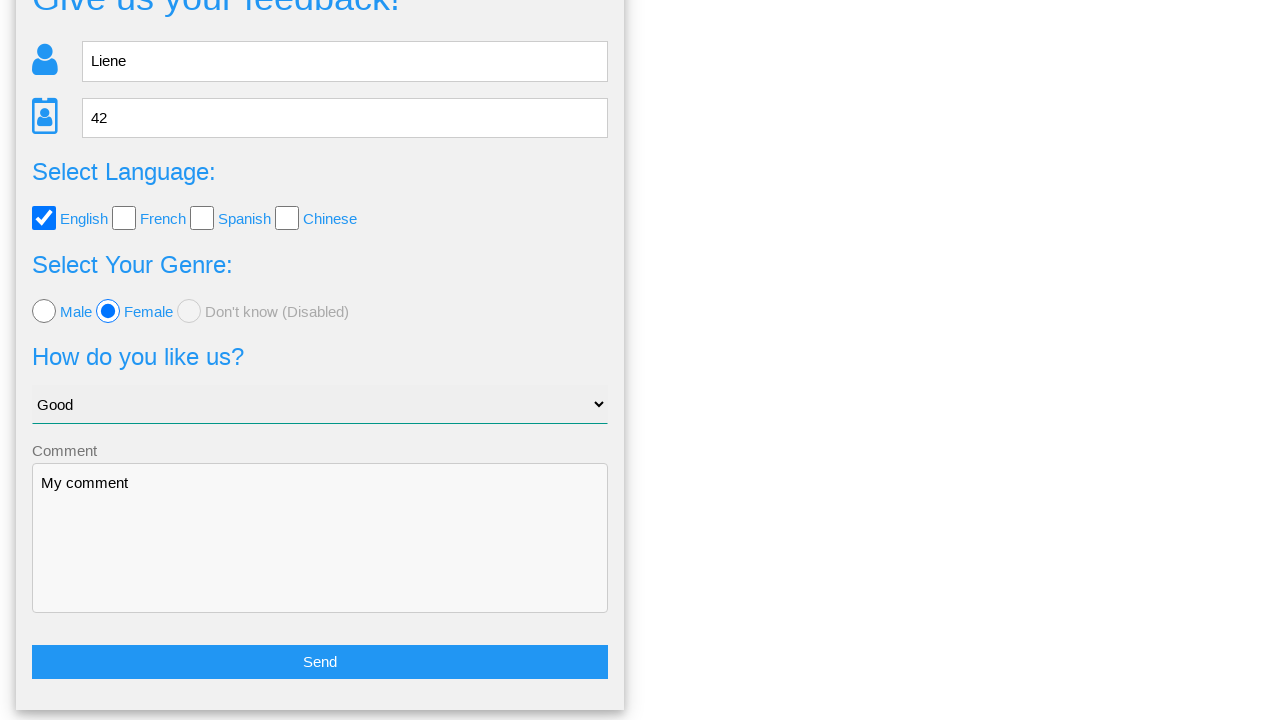

Verified female gender radio button is still selected
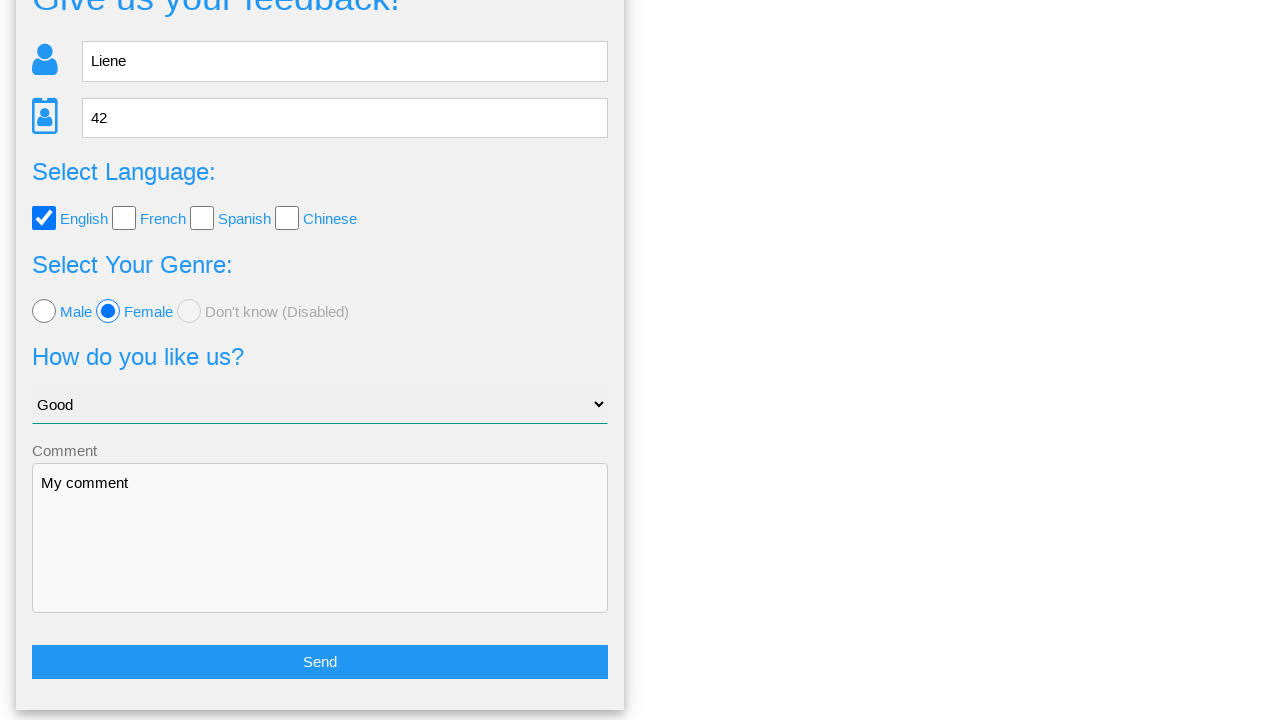

Verified dropdown still shows 'Good' as selected value
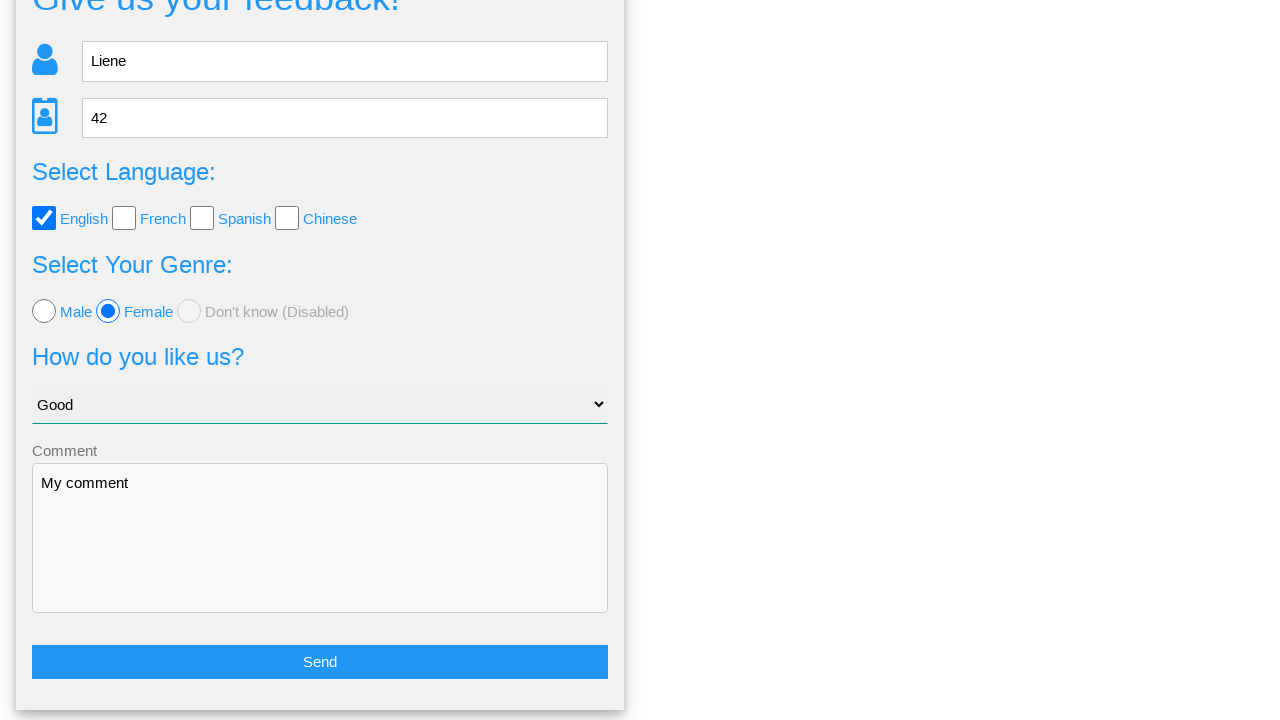

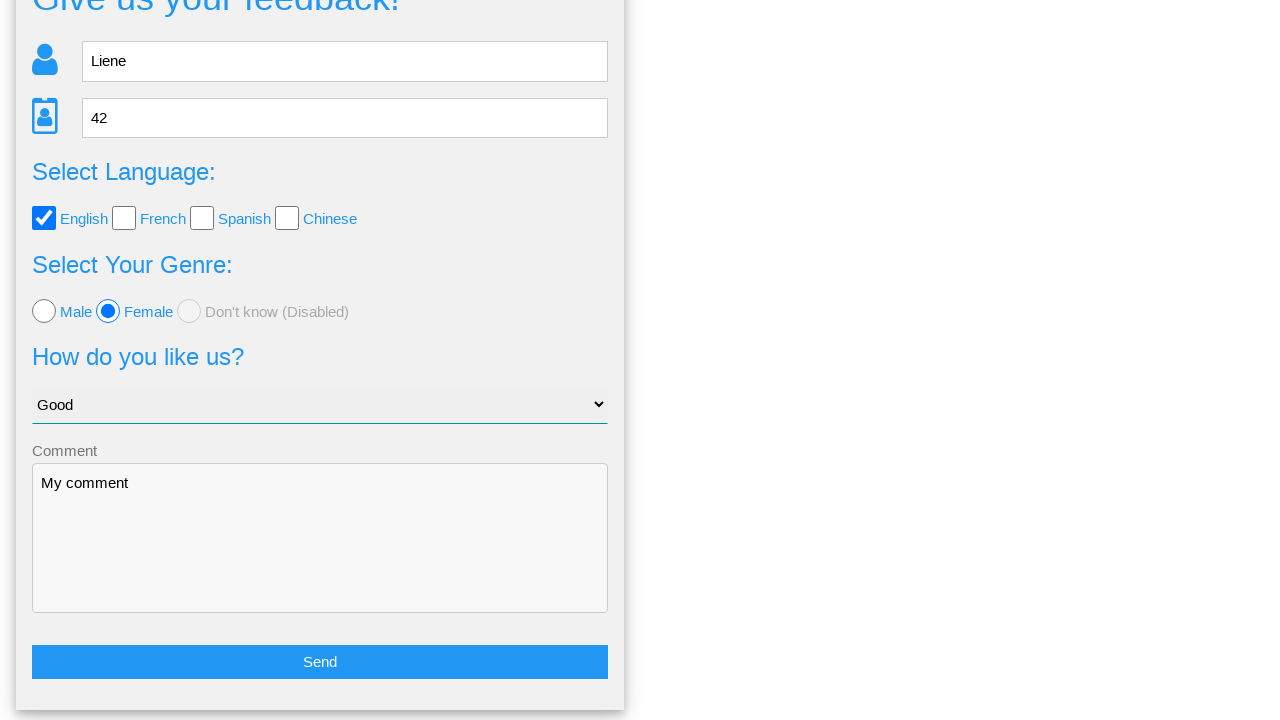